Verifies properties and visibility of the calculate button and other elements on the BMI calculator page

Starting URL: https://atidcollege.co.il/Xamples/bmi/

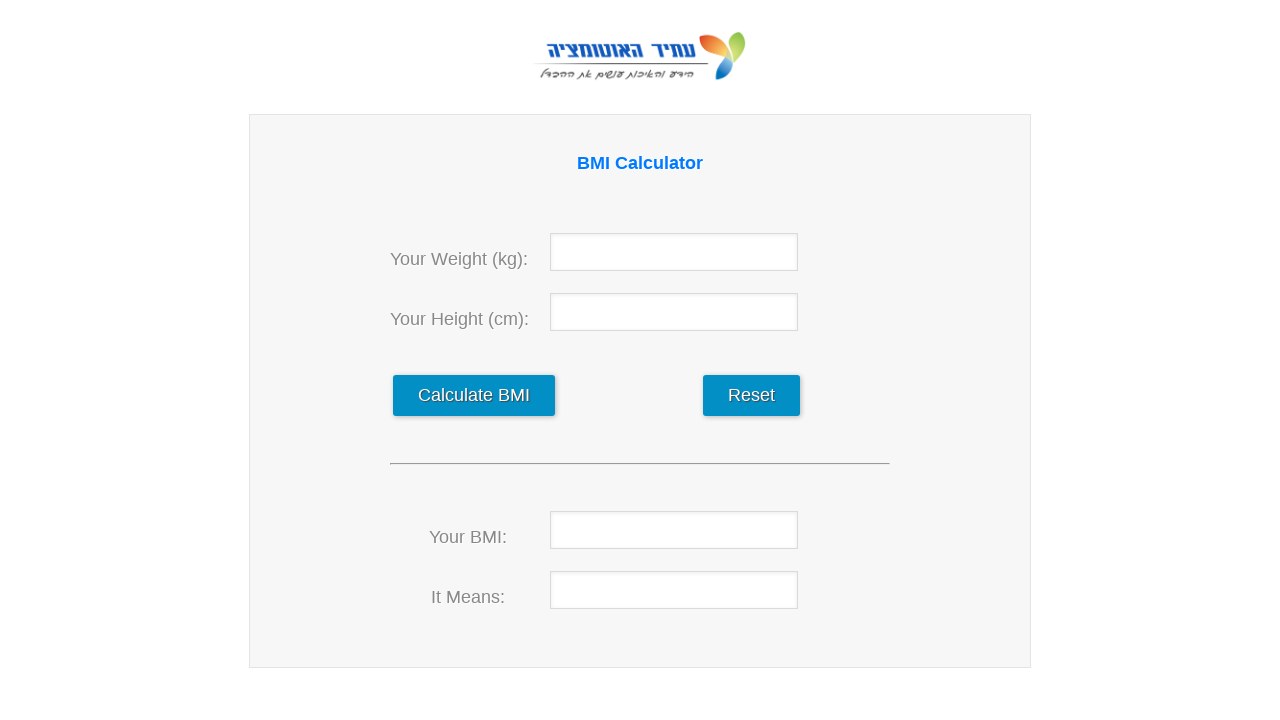

Navigated to BMI calculator page
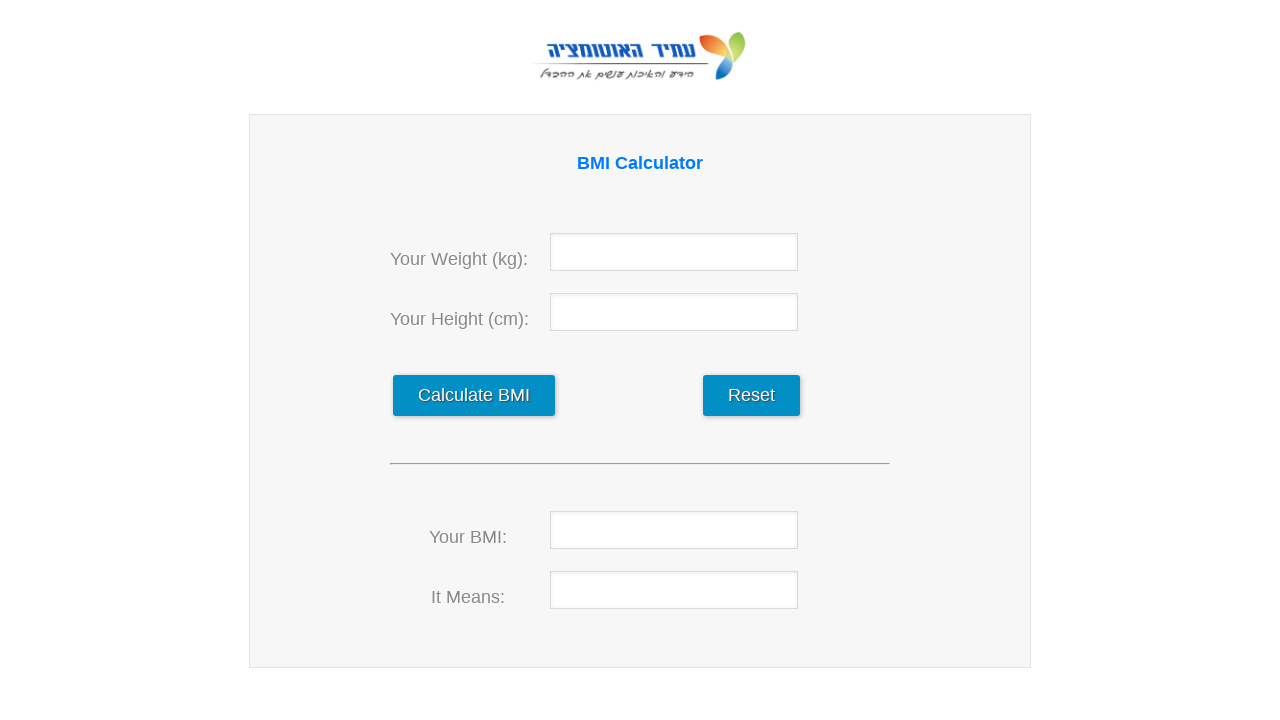

Calculate button element is visible on the page
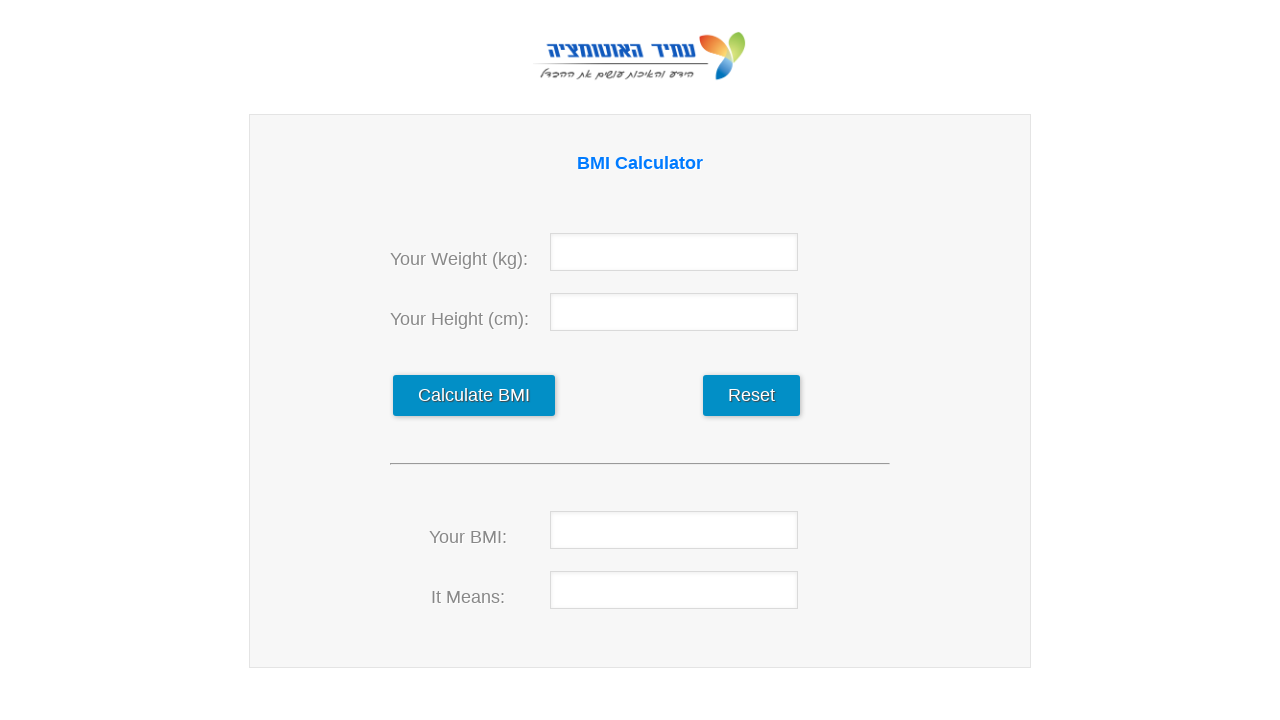

Located calculate button element with id 'calculate_data'
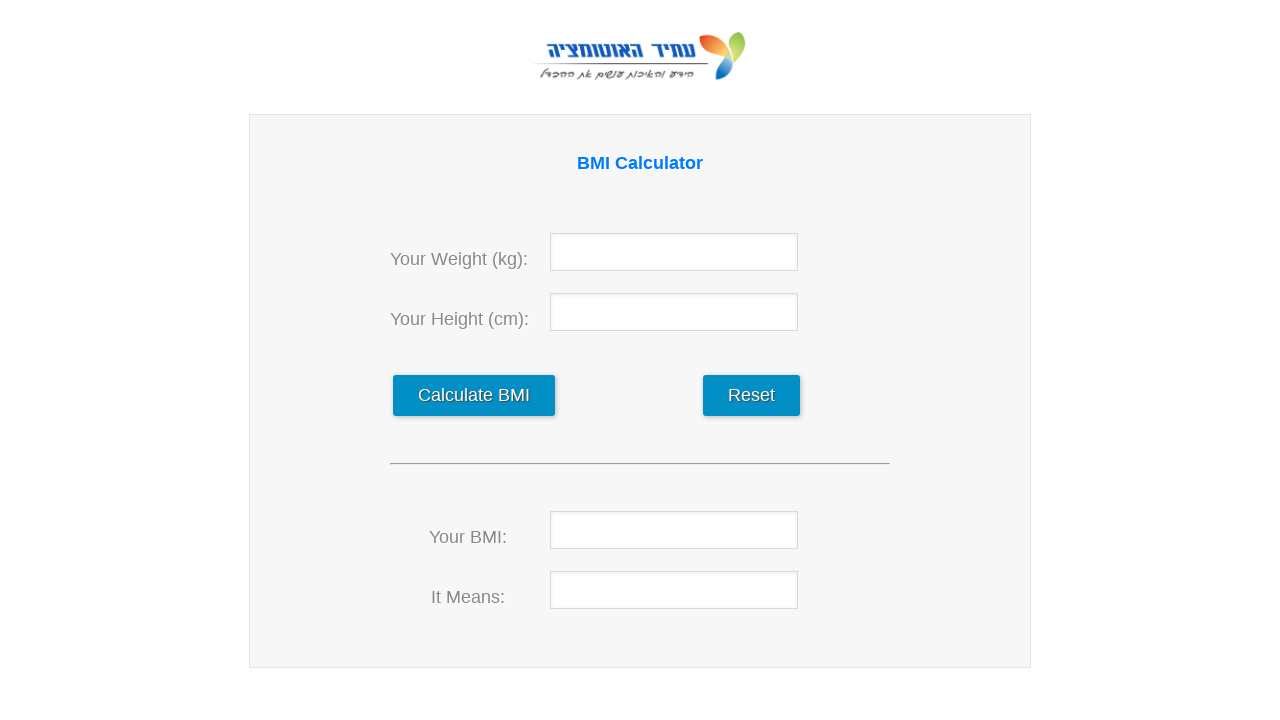

Verified calculate button is enabled
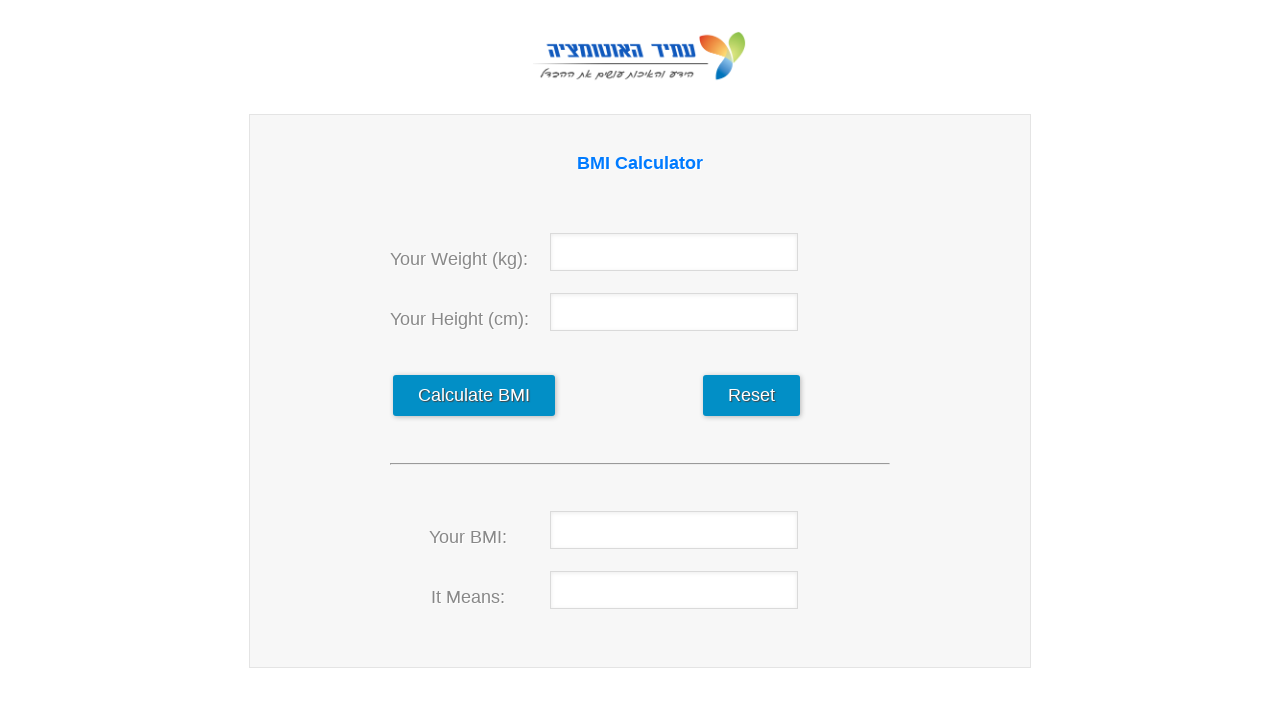

Verified calculate button is visible
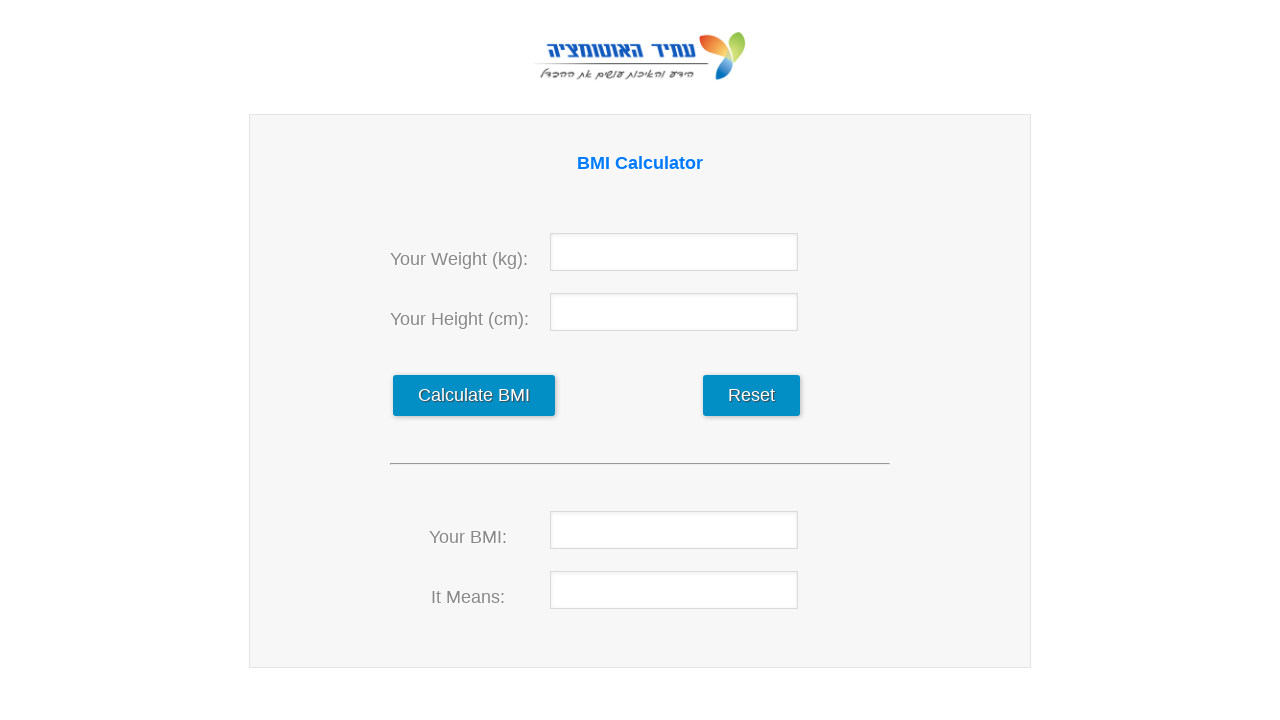

Verified calculate button text is 'Calculate BMI'
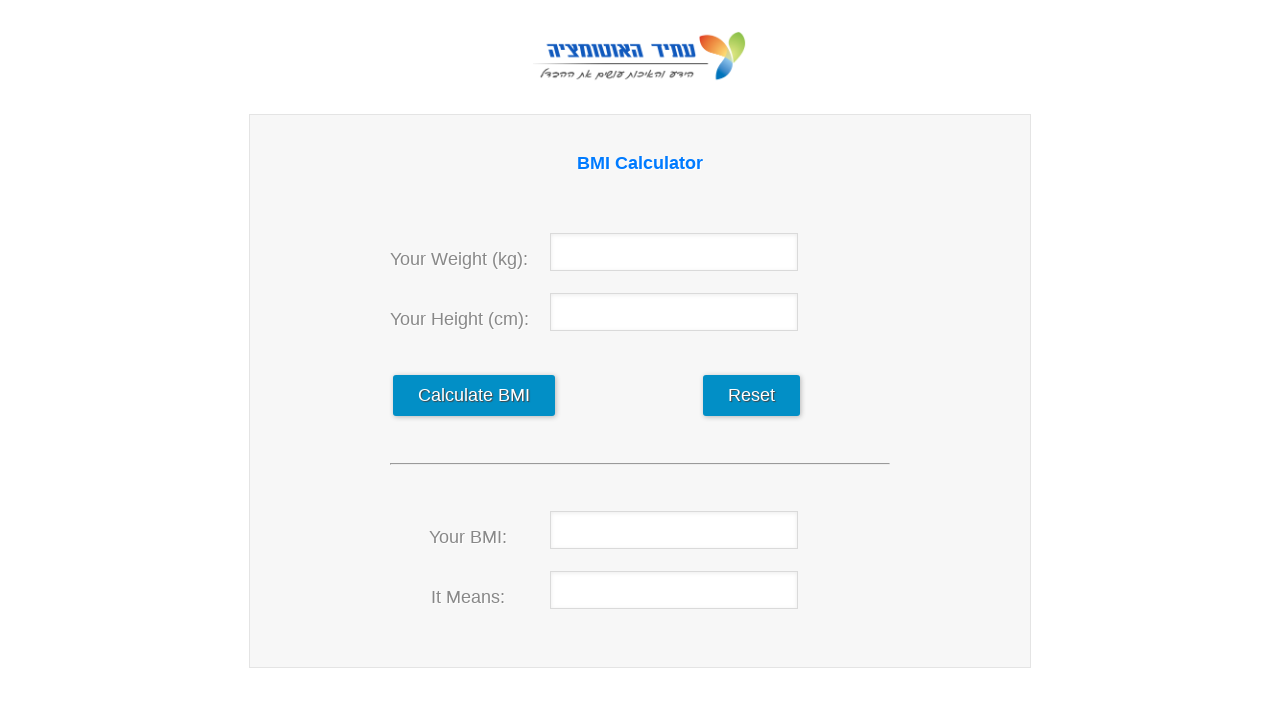

Located element with id 'new_input'
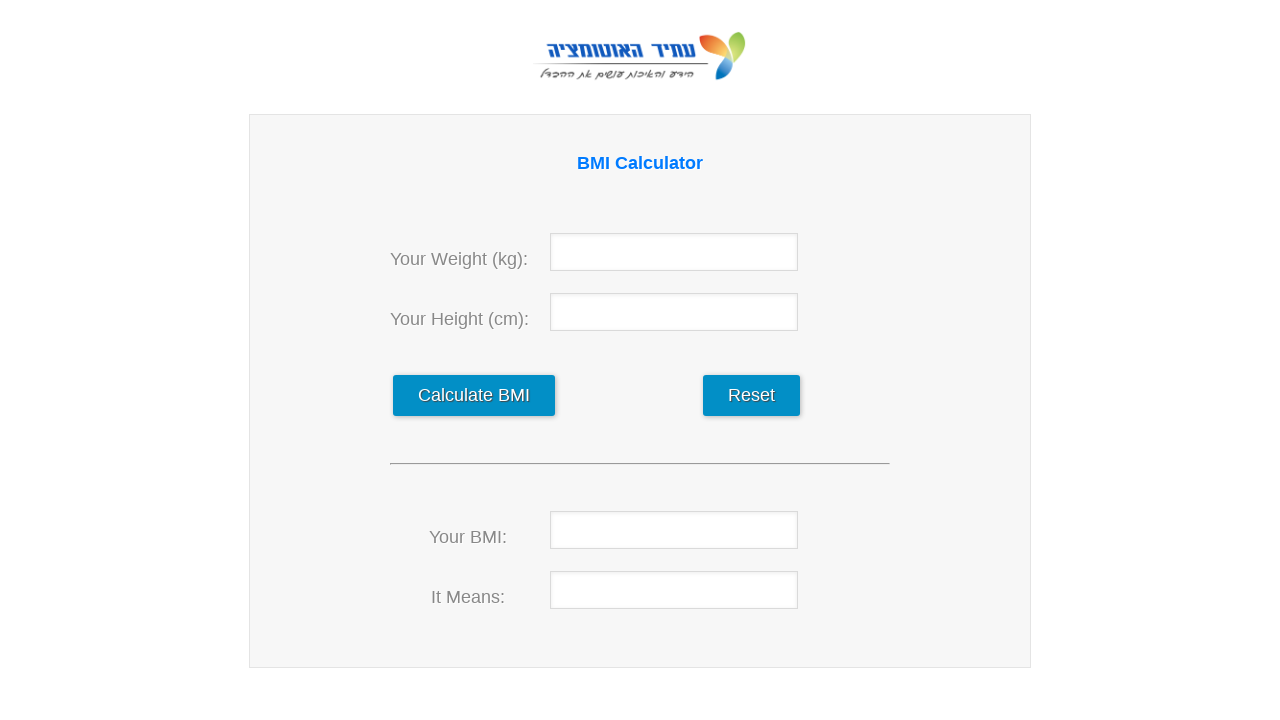

Verified element with id 'new_input' is not visible
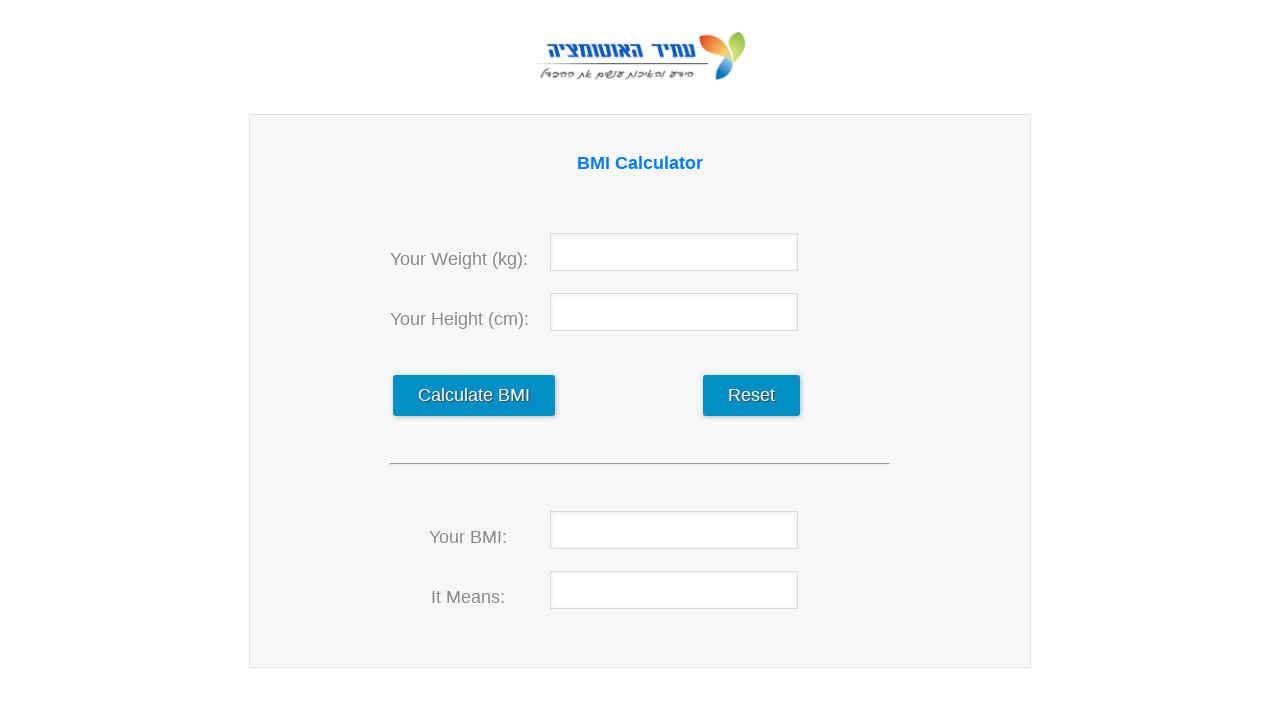

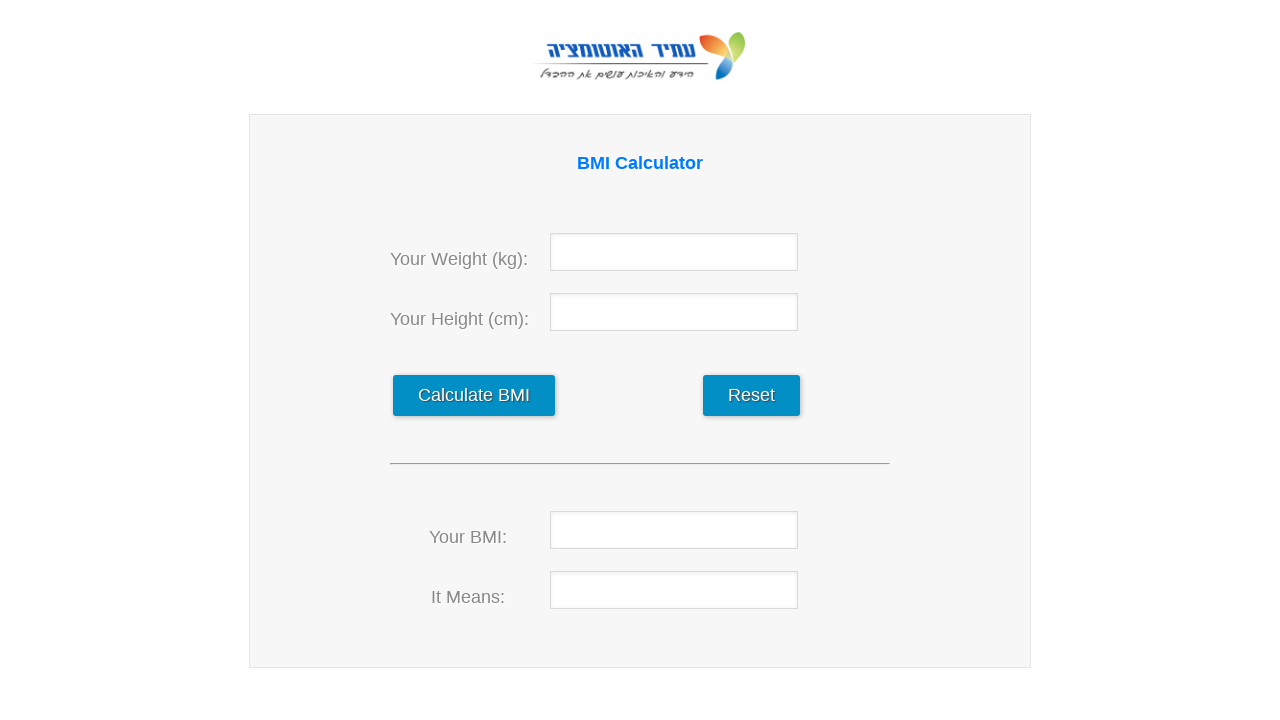